Navigates to AnhTester website, clicks on the blog link, then clicks on the login button to navigate to the login page

Starting URL: https://anhtester.com

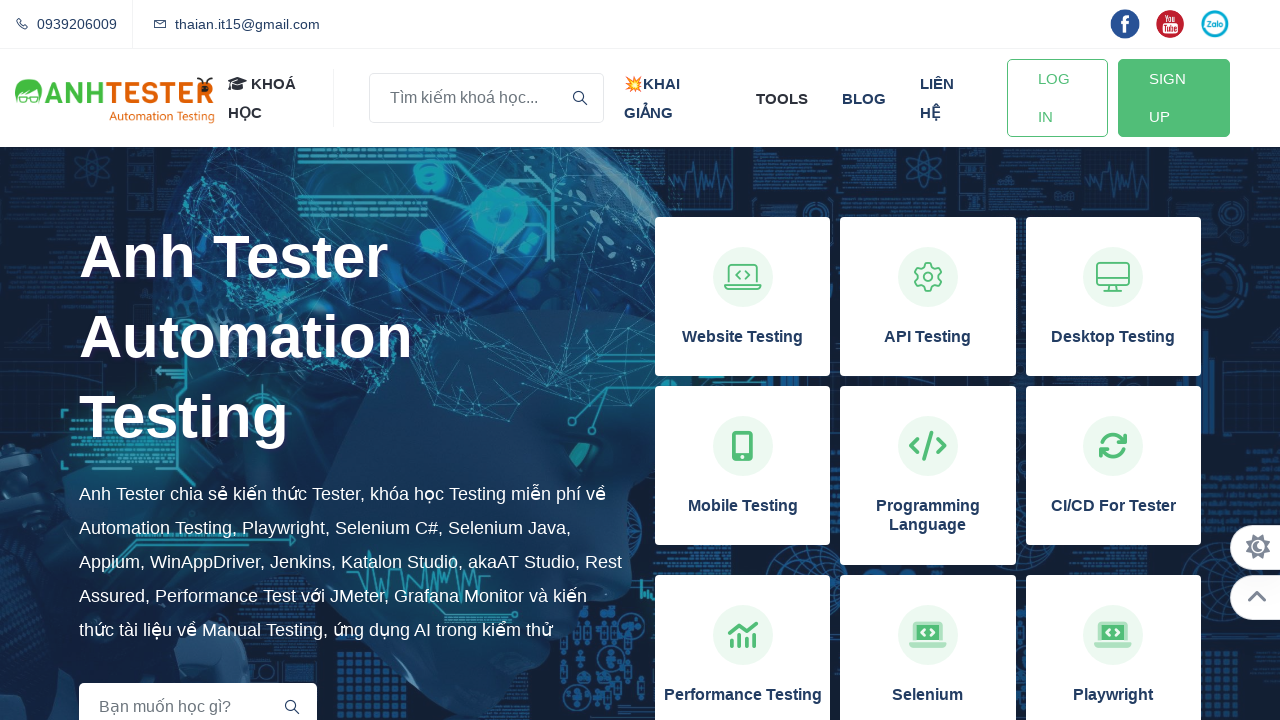

Navigated to AnhTester website
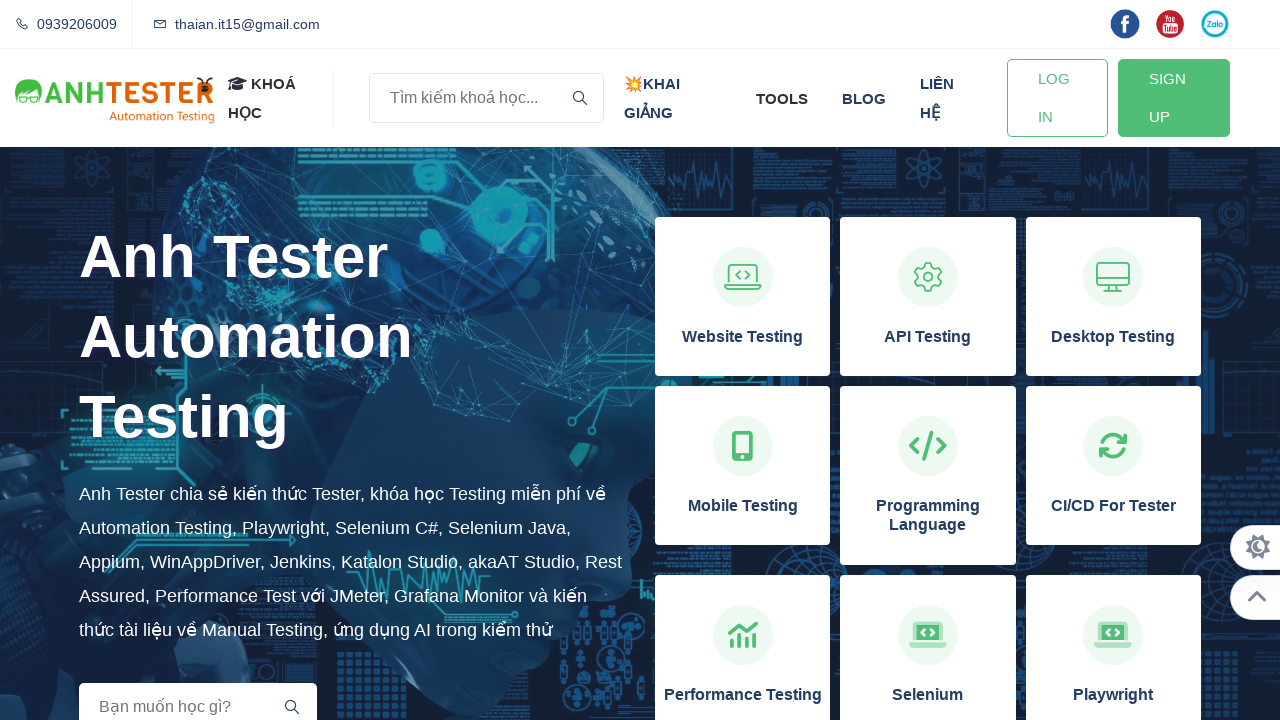

Clicked on the blog link at (864, 98) on xpath=//a[normalize-space()='blog']
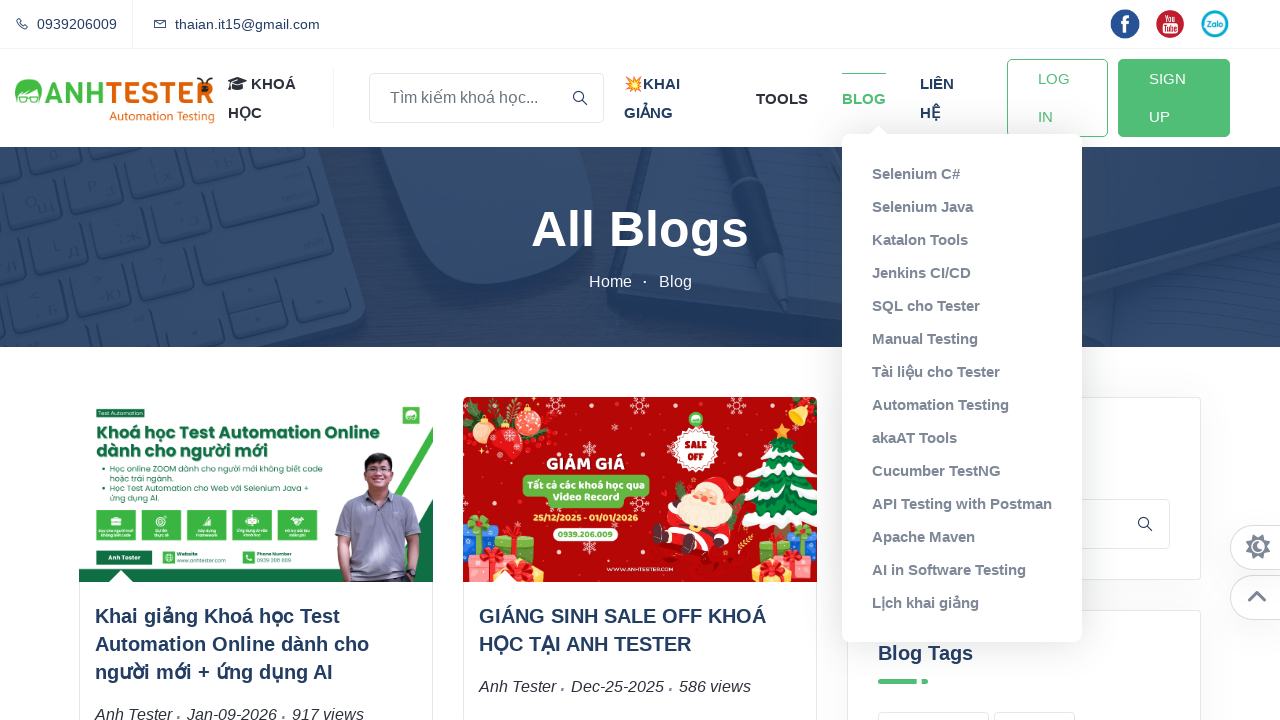

Clicked on the login button at (1057, 98) on xpath=//a[@id='btn-login']
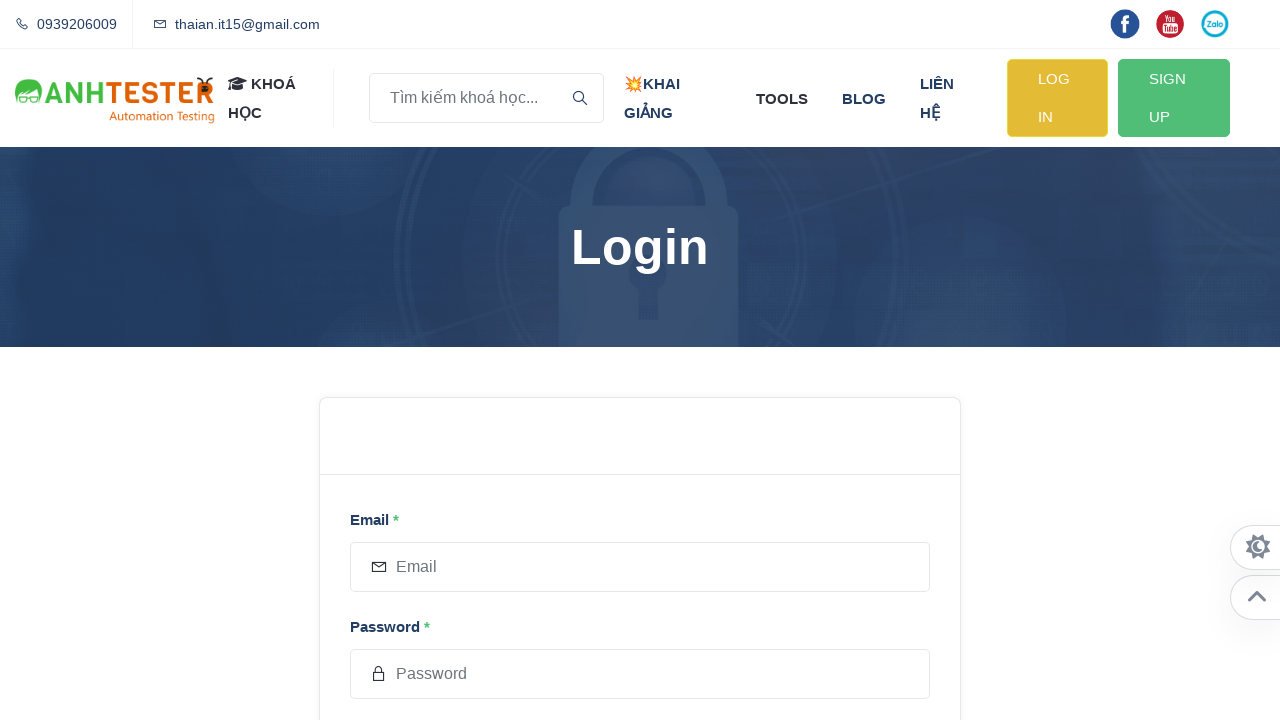

Login page loaded successfully with login header displayed
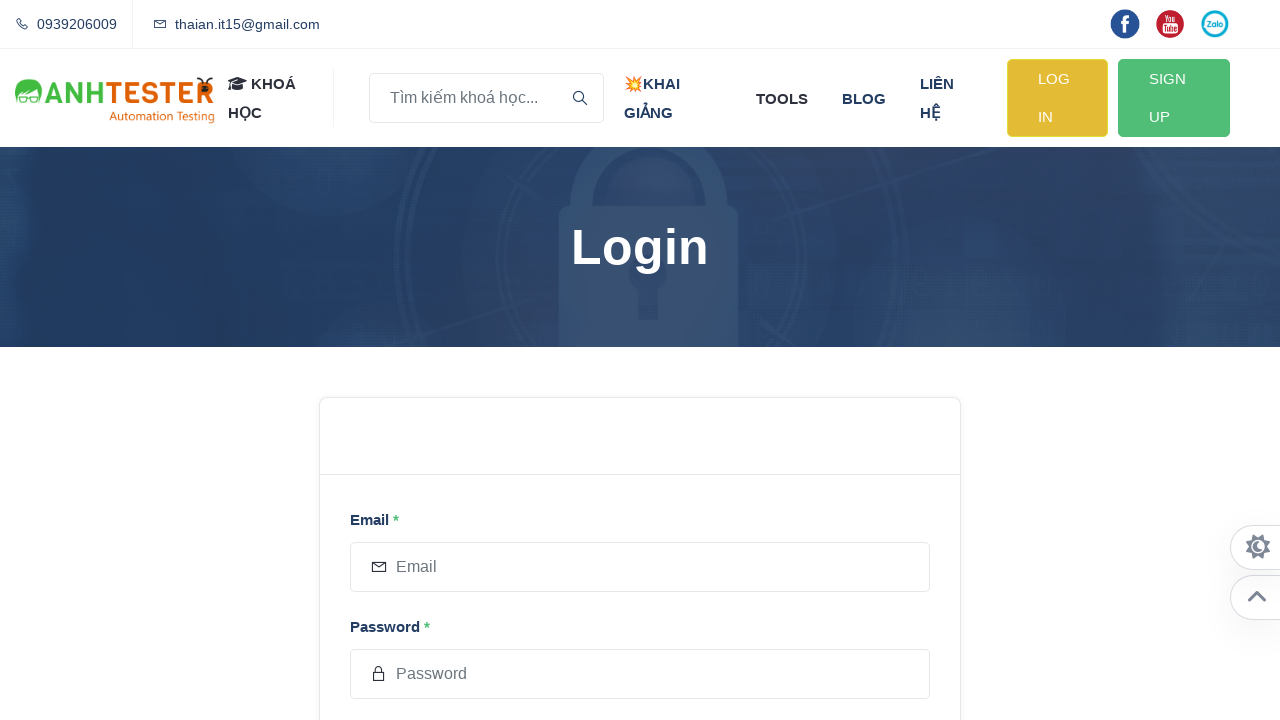

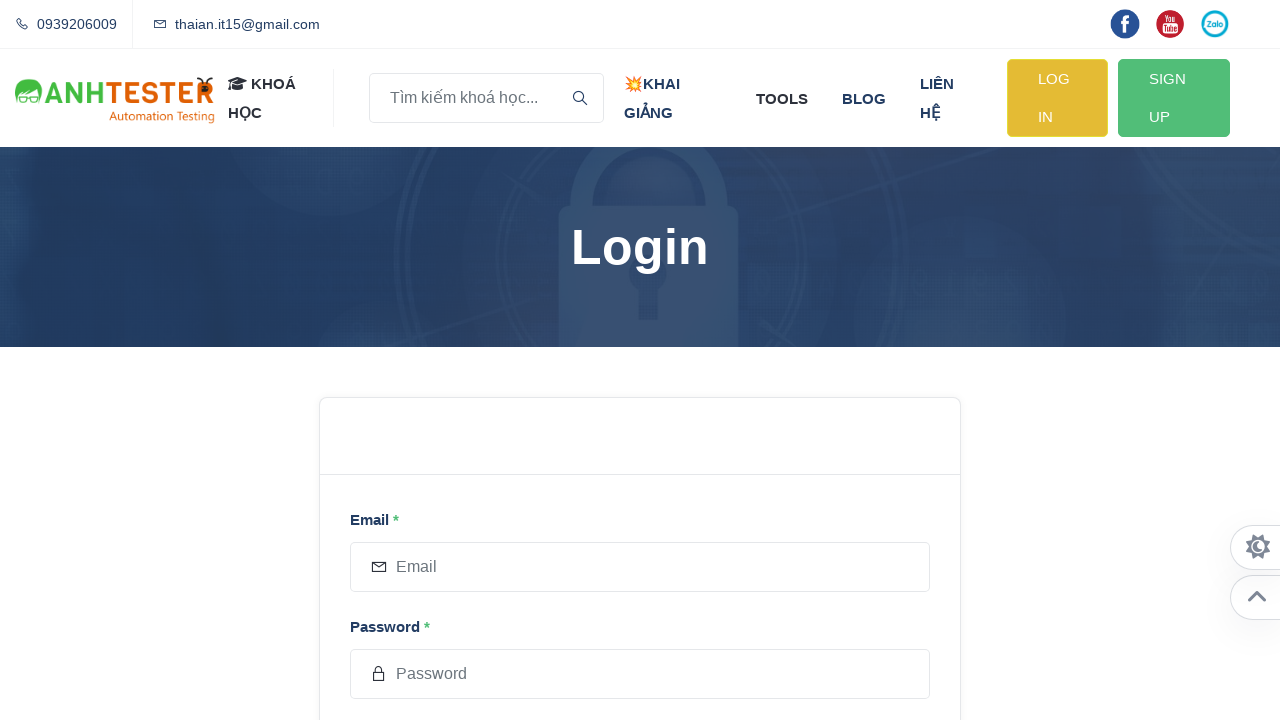